Tests a form submission on DemoQA by filling out text fields for name, email, and addresses, then submitting the form

Starting URL: https://demoqa.com/text-box

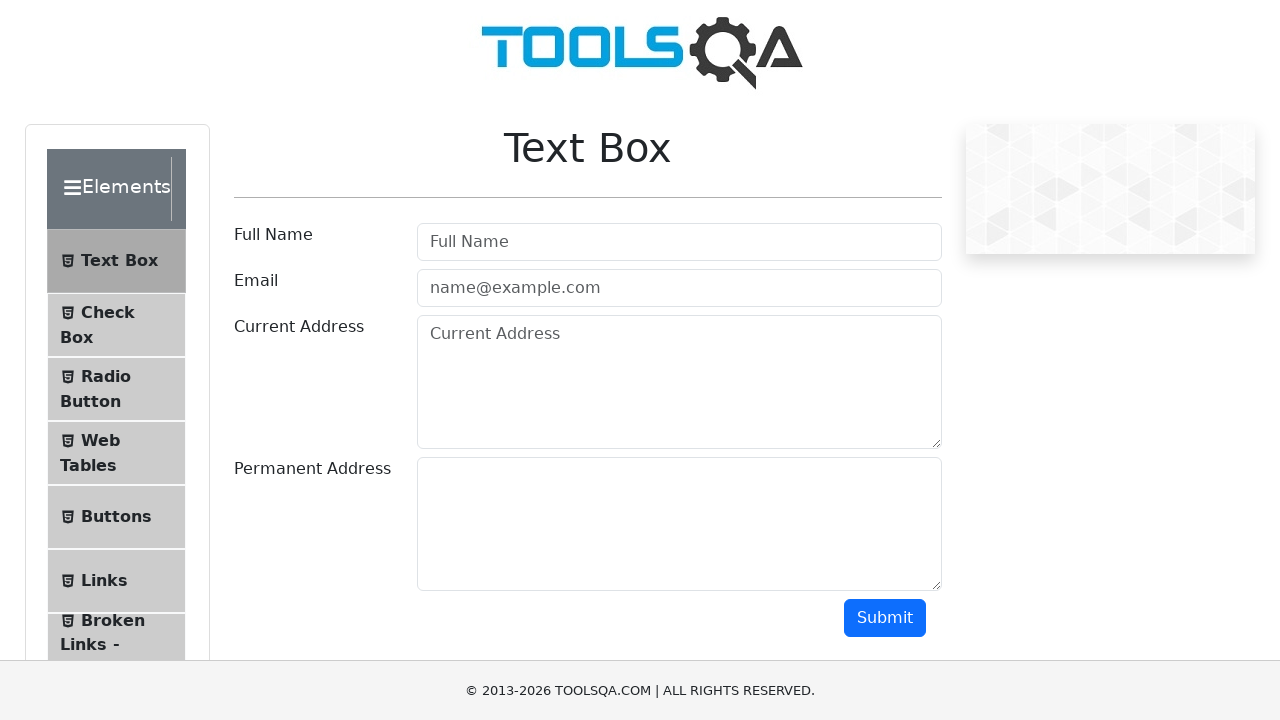

Filled full name field with 'Aidana' on #userName
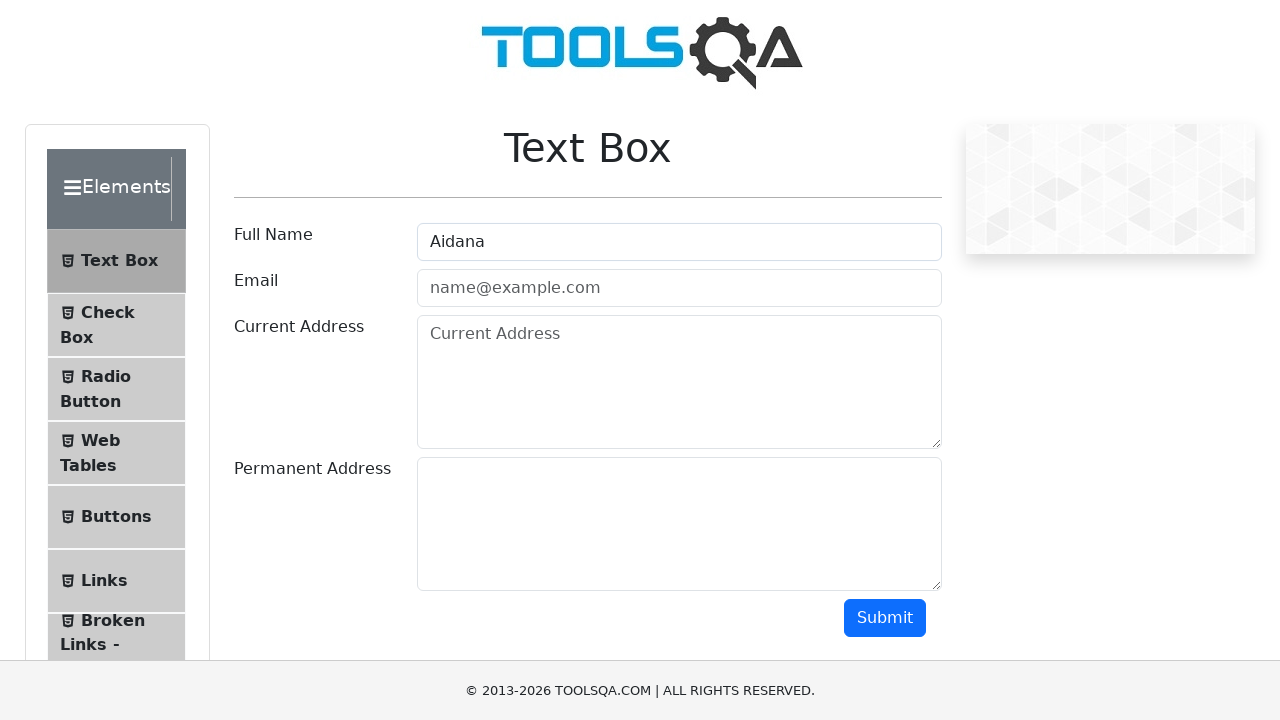

Filled email field with 'john@gmail.com' on #userEmail
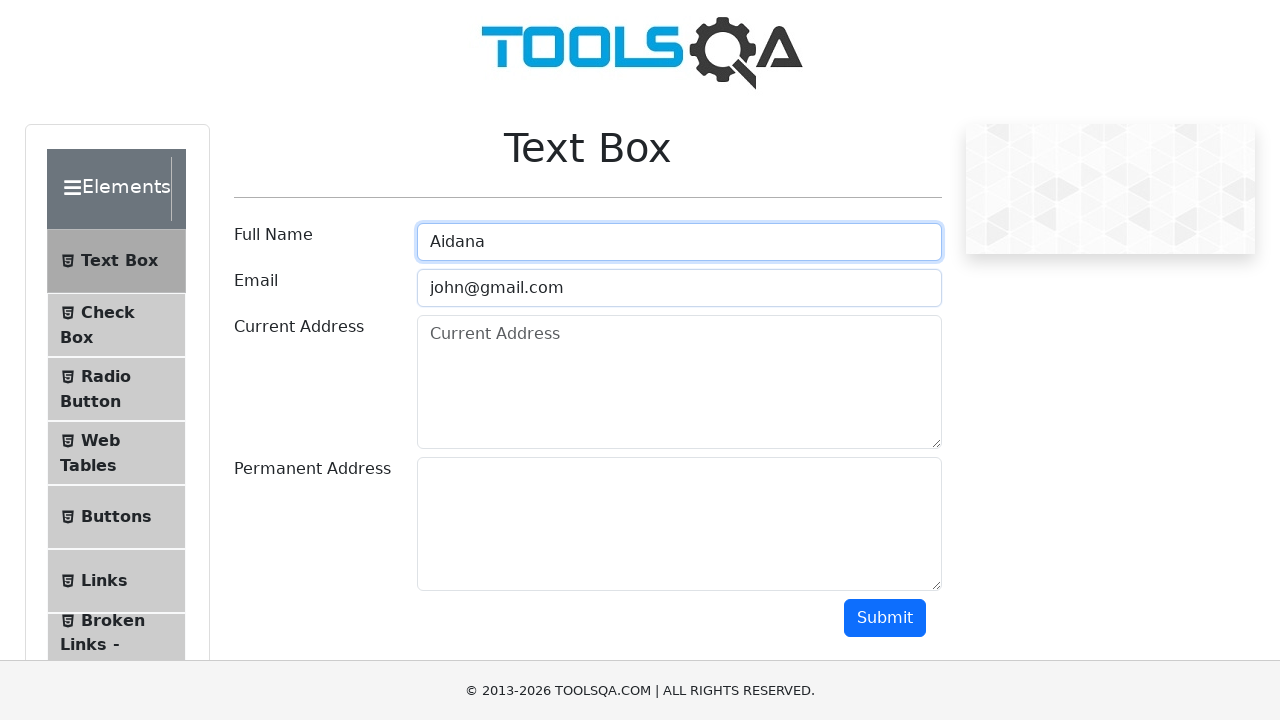

Filled current address field with 'Address 123' on #currentAddress
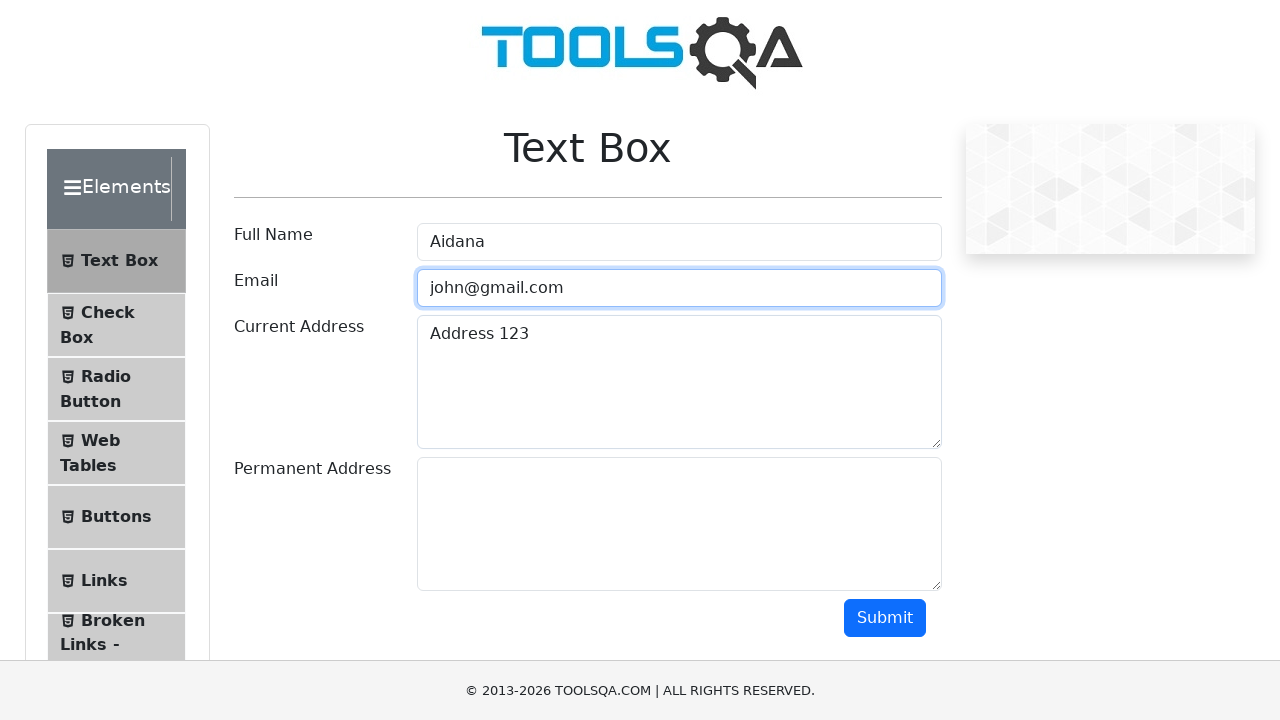

Filled permanent address field with 'NewAddress 123' on #permanentAddress
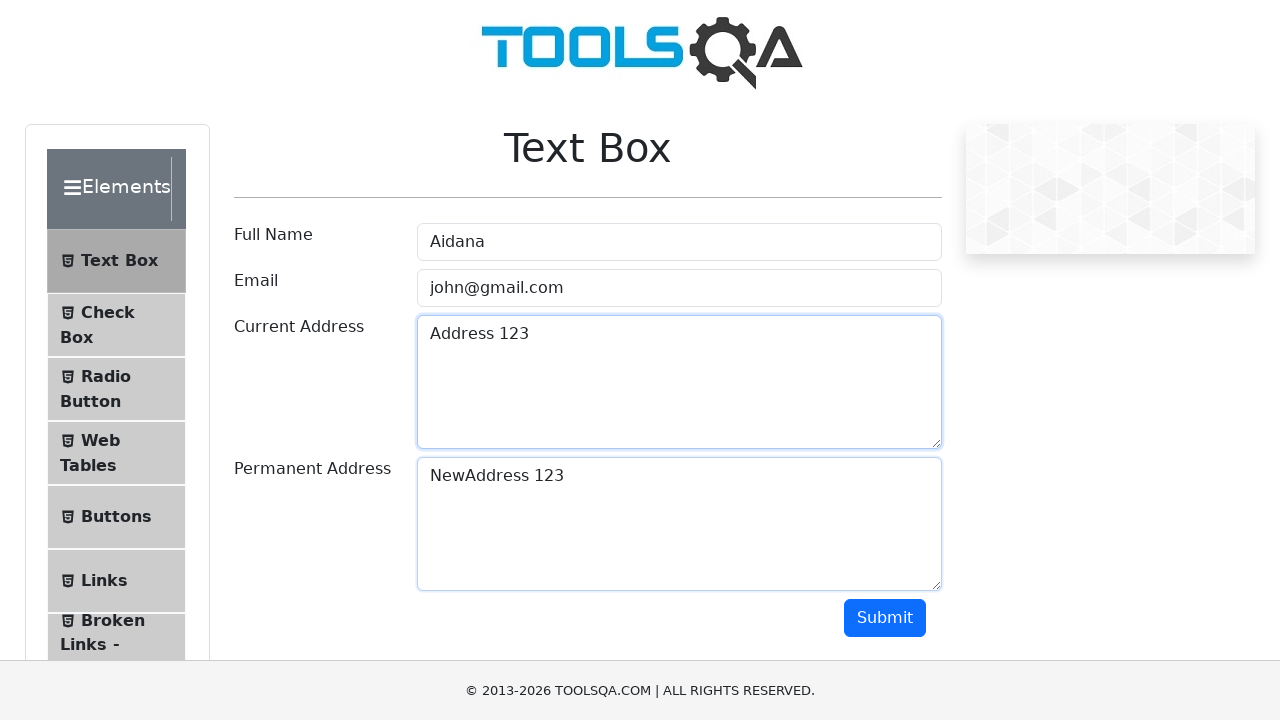

Scrolled down 250 pixels to reveal submit button
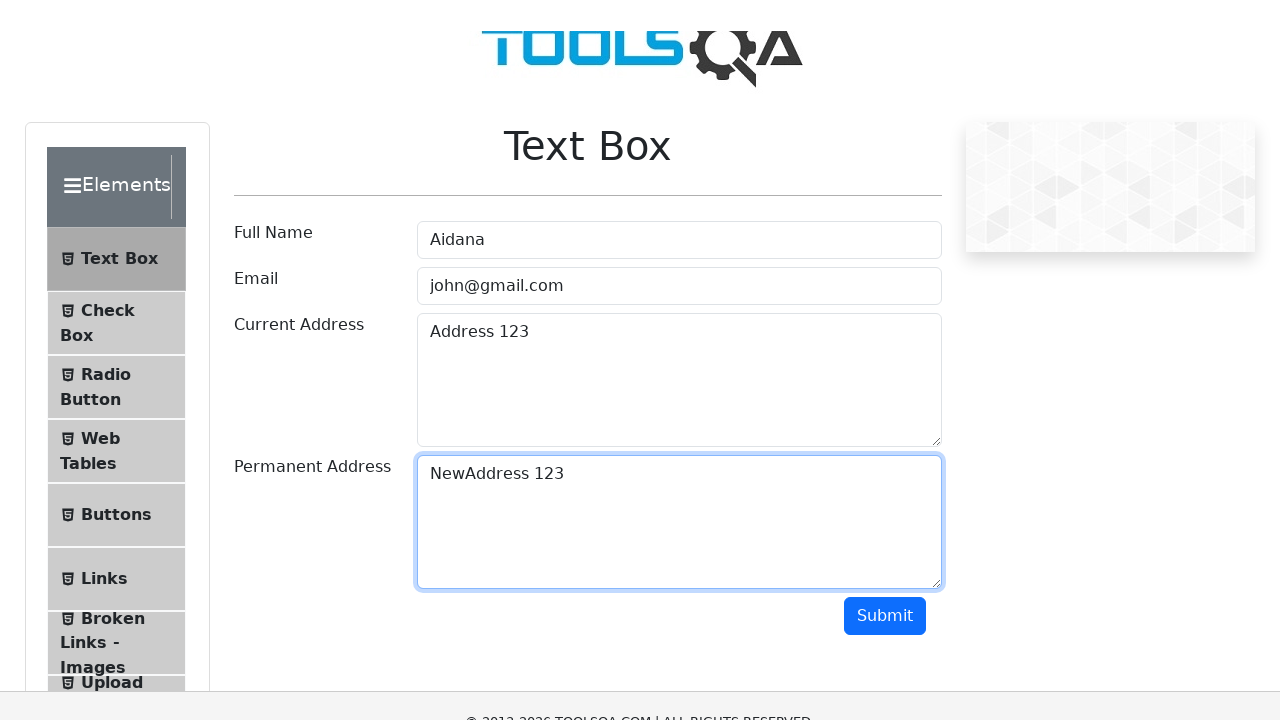

Clicked submit button to complete form submission at (885, 368) on #submit
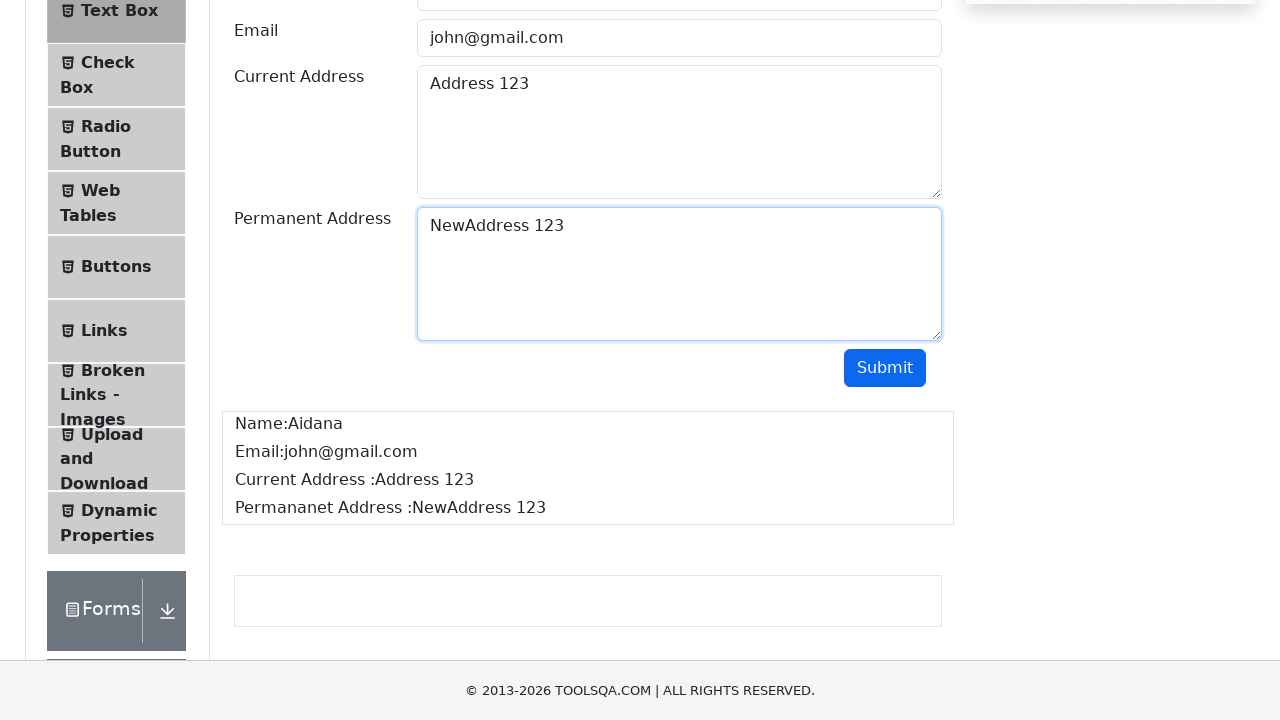

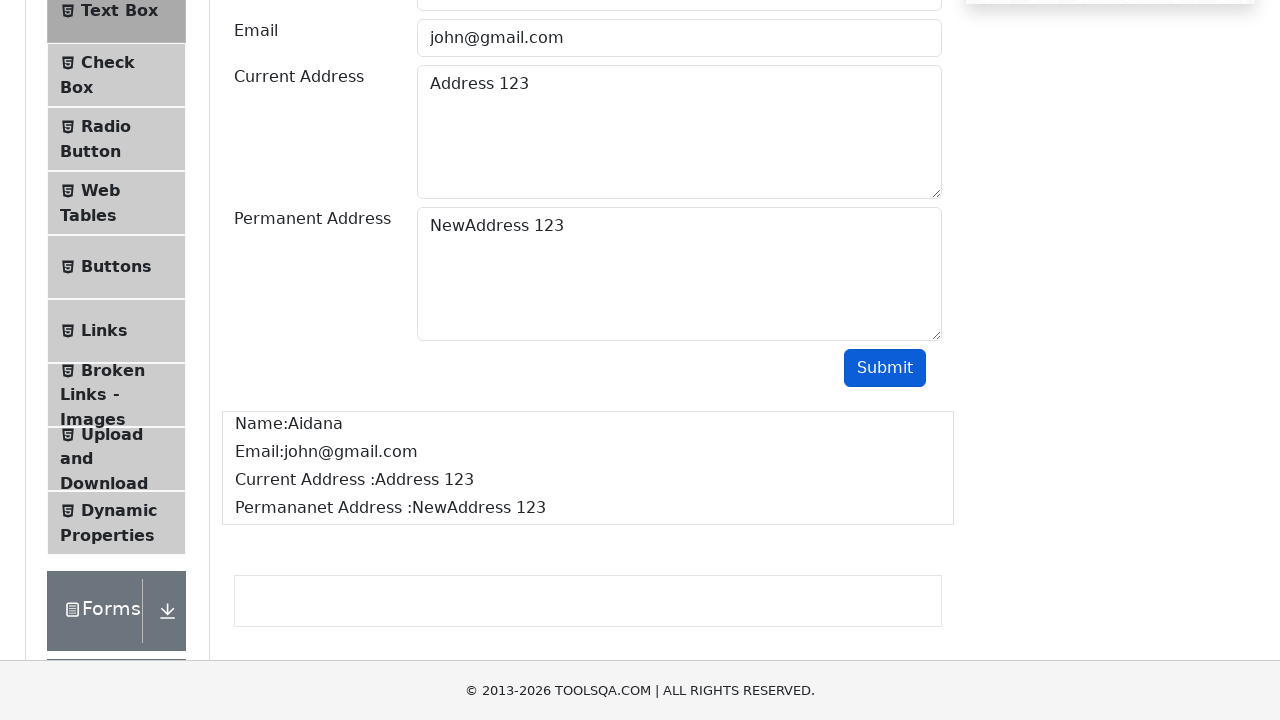